Tests dismissing a JavaScript confirm alert by clicking the second alert button, clicking Cancel, and verifying the result message shows cancellation.

Starting URL: https://testcenter.techproeducation.com/index.php?page=javascript-alerts

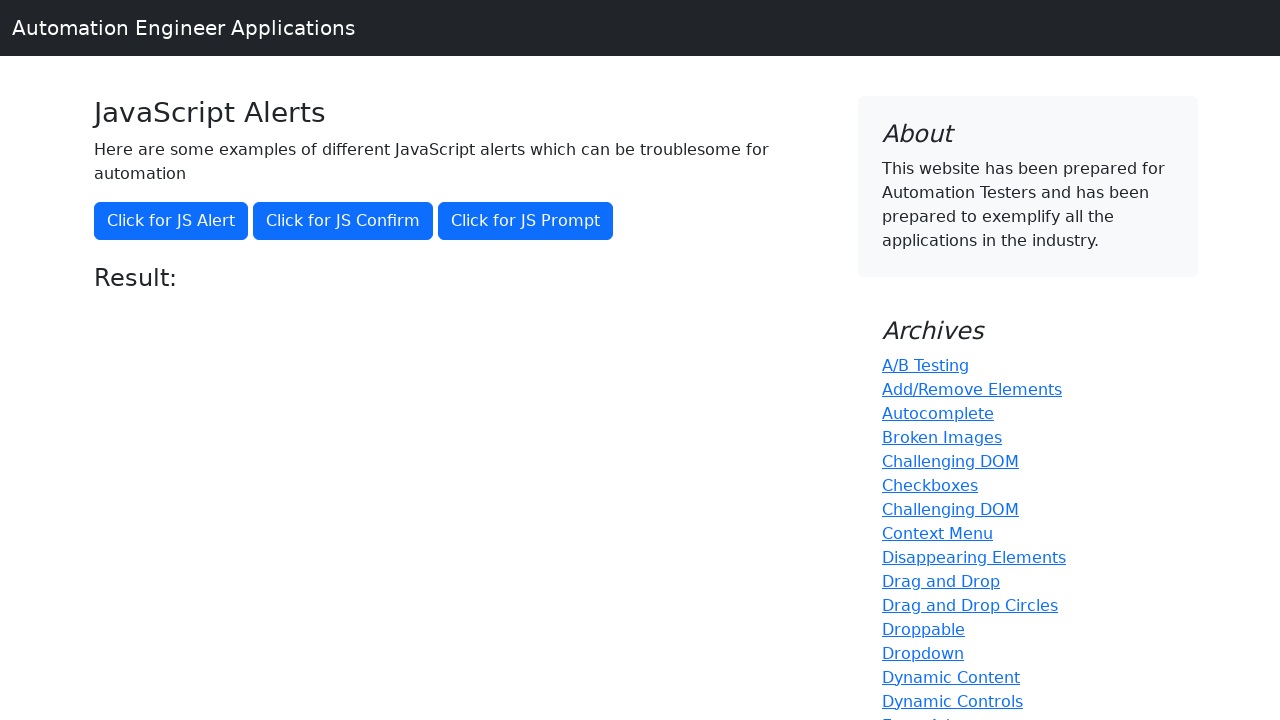

Set up dialog handler to dismiss alerts
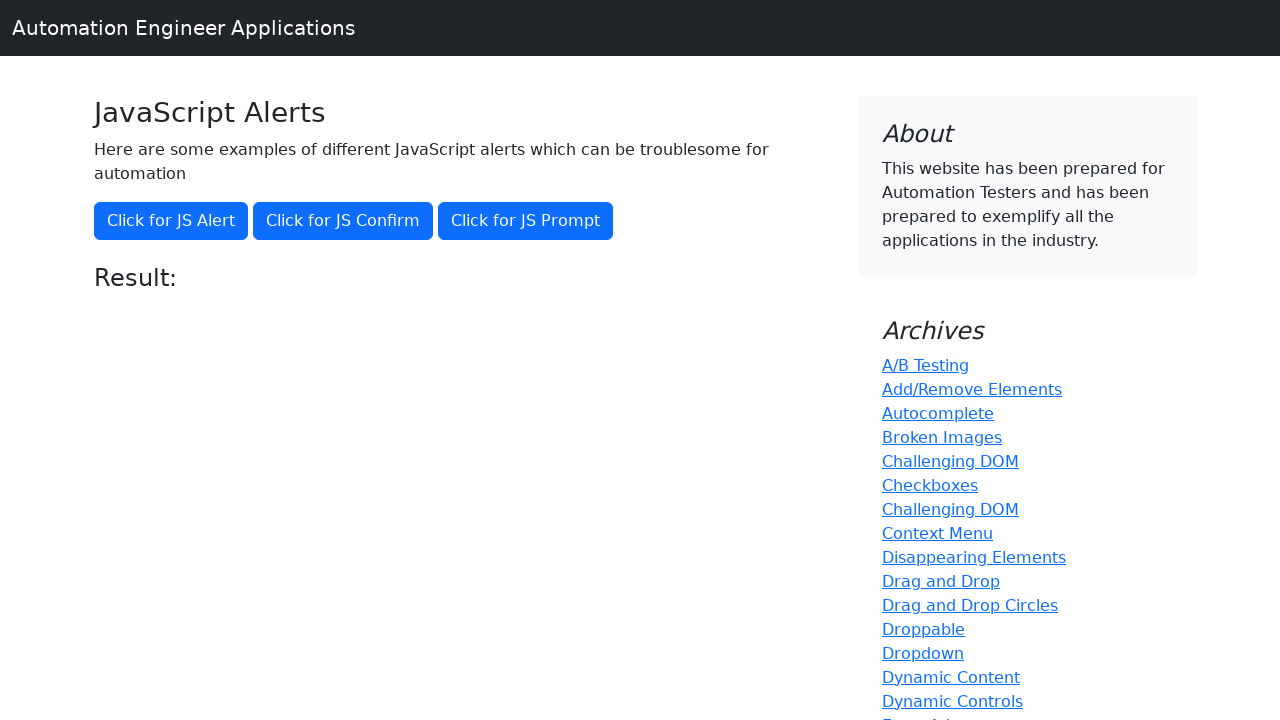

Clicked the confirm button to trigger JavaScript alert at (343, 221) on xpath=//button[@onclick='jsConfirm()']
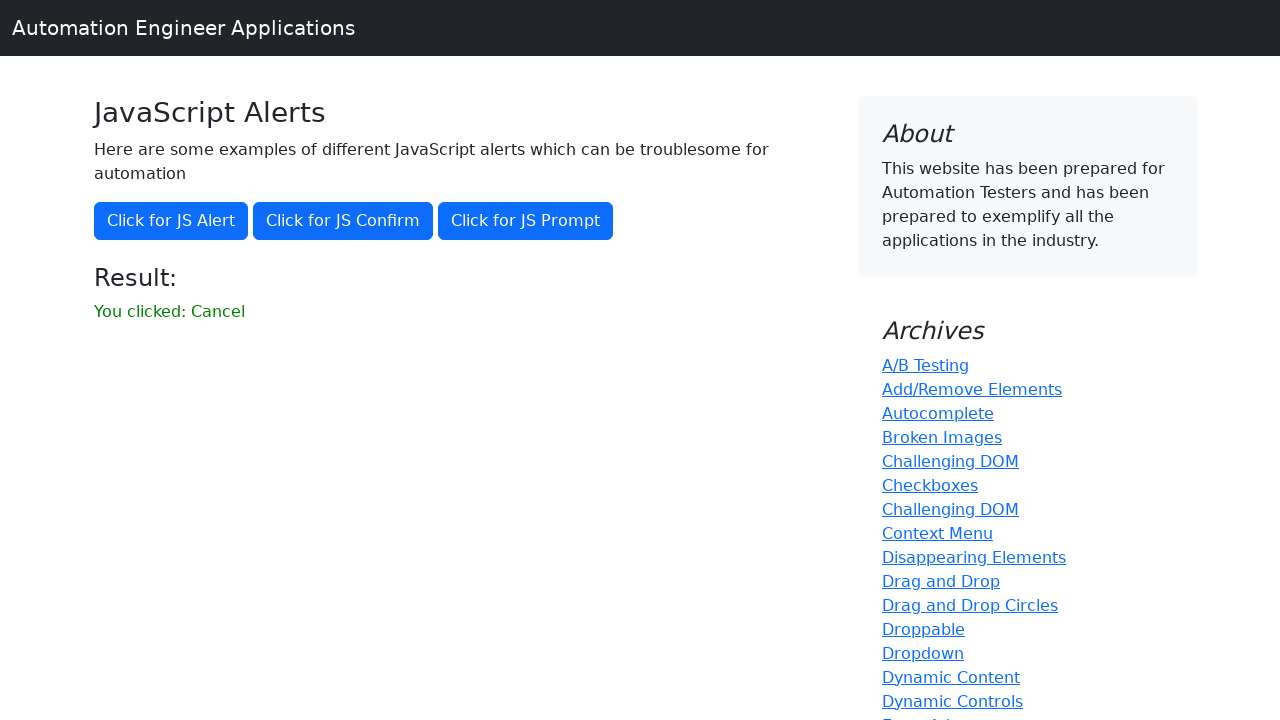

Result message element loaded
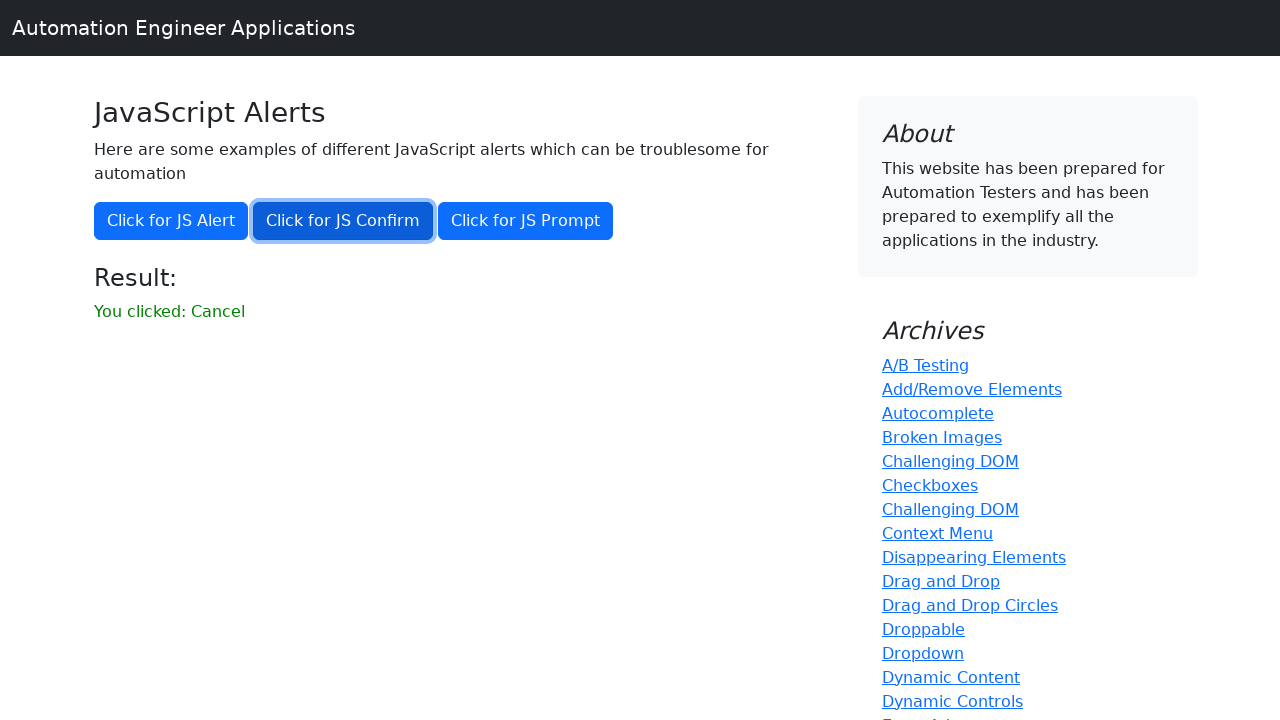

Retrieved result text from page
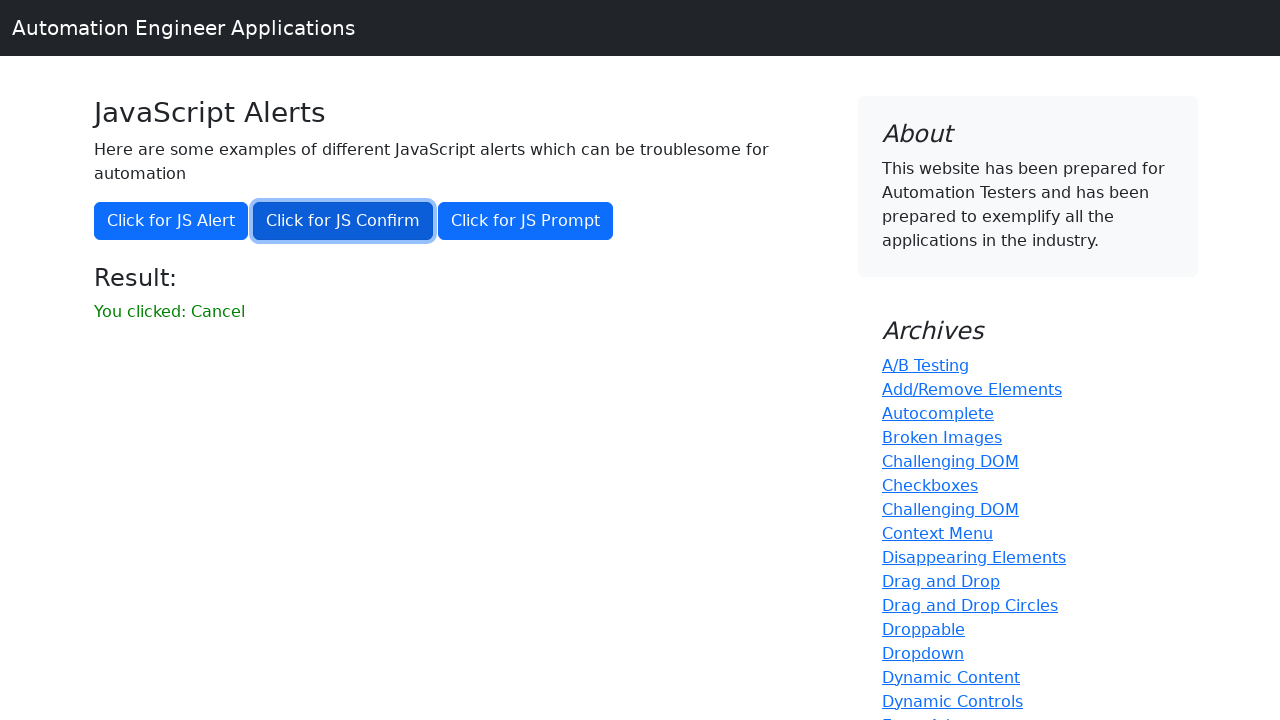

Verified result text matches 'You clicked: Cancel'
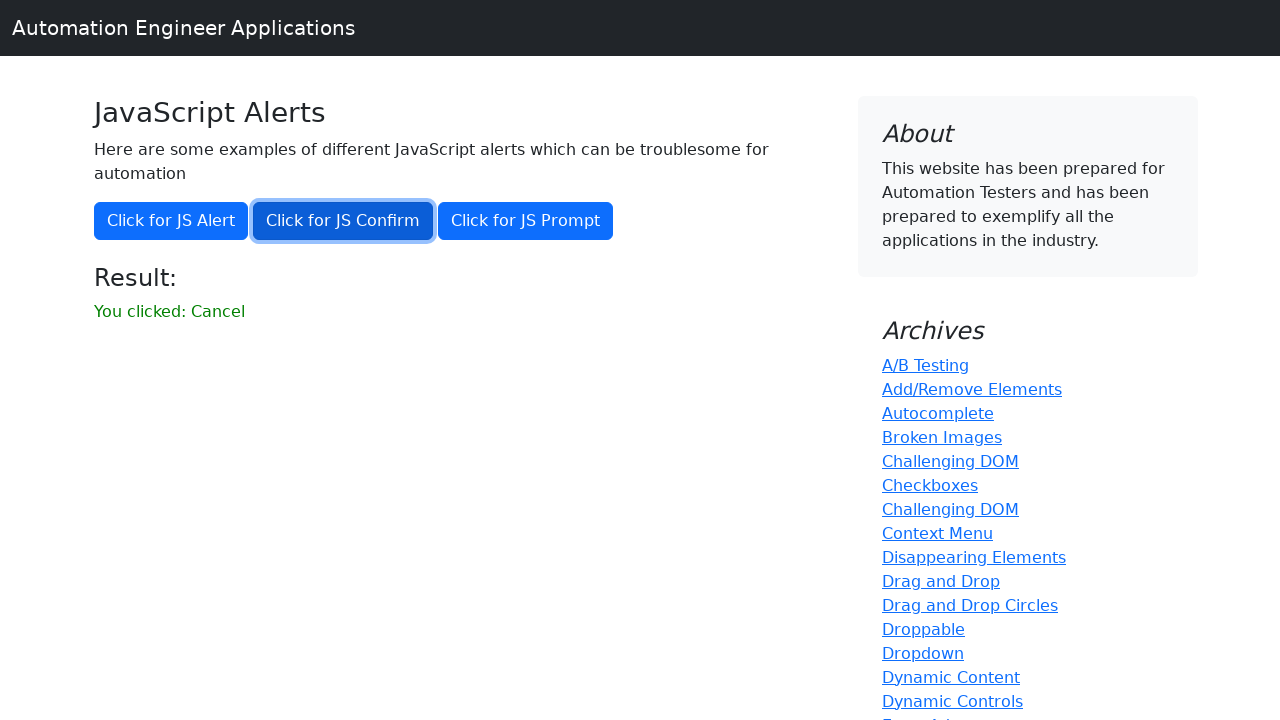

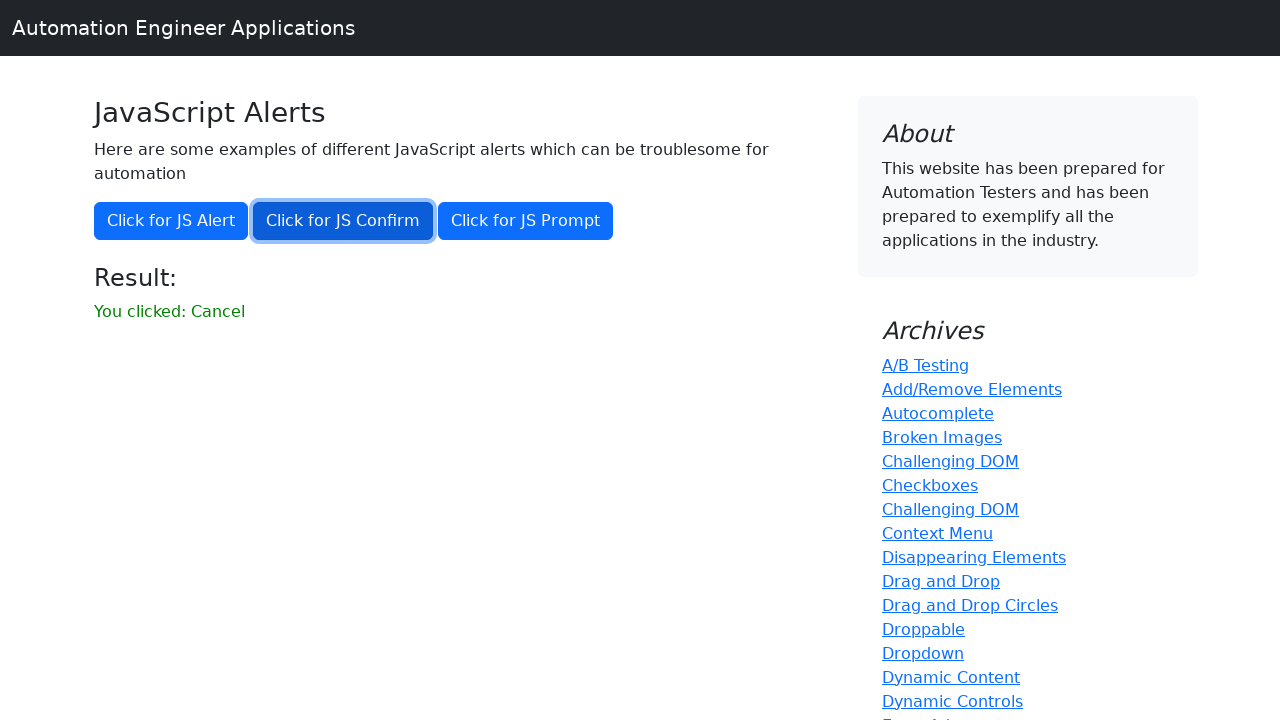